Tests editing a todo item by double-clicking, typing new text, and pressing Enter

Starting URL: https://demo.playwright.dev/todomvc

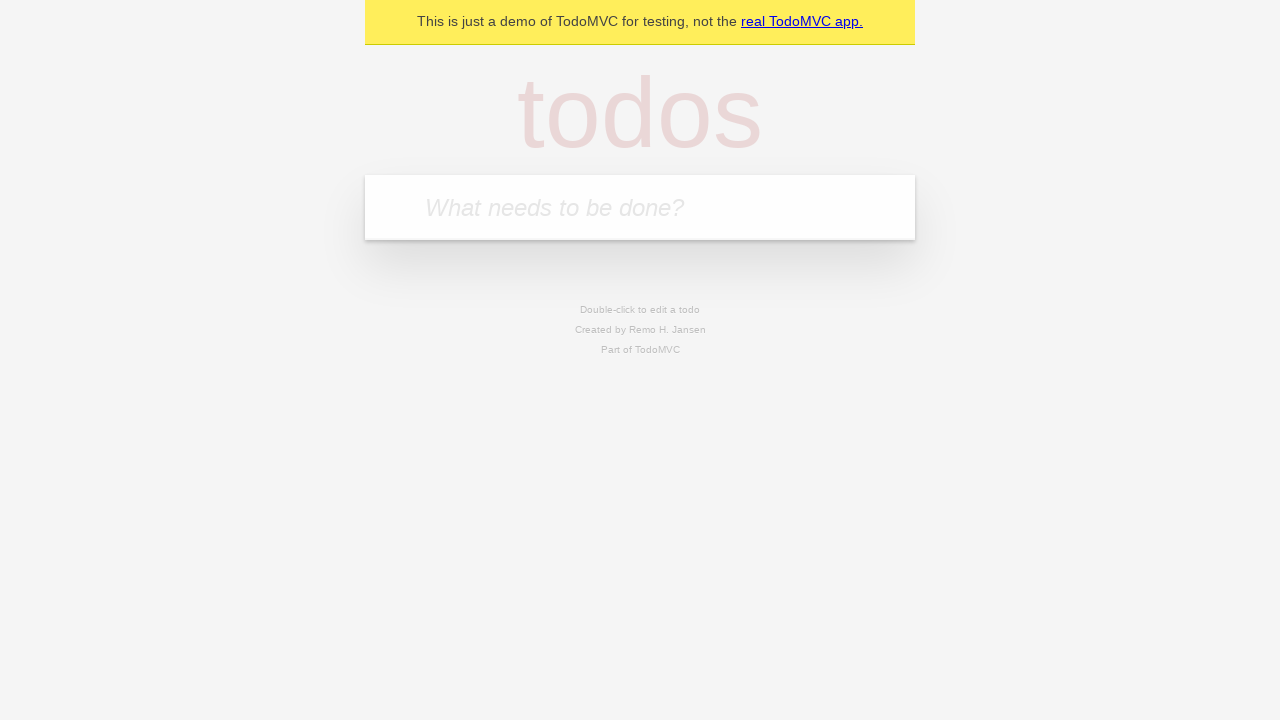

Filled todo input with 'buy some cheese' on internal:attr=[placeholder="What needs to be done?"i]
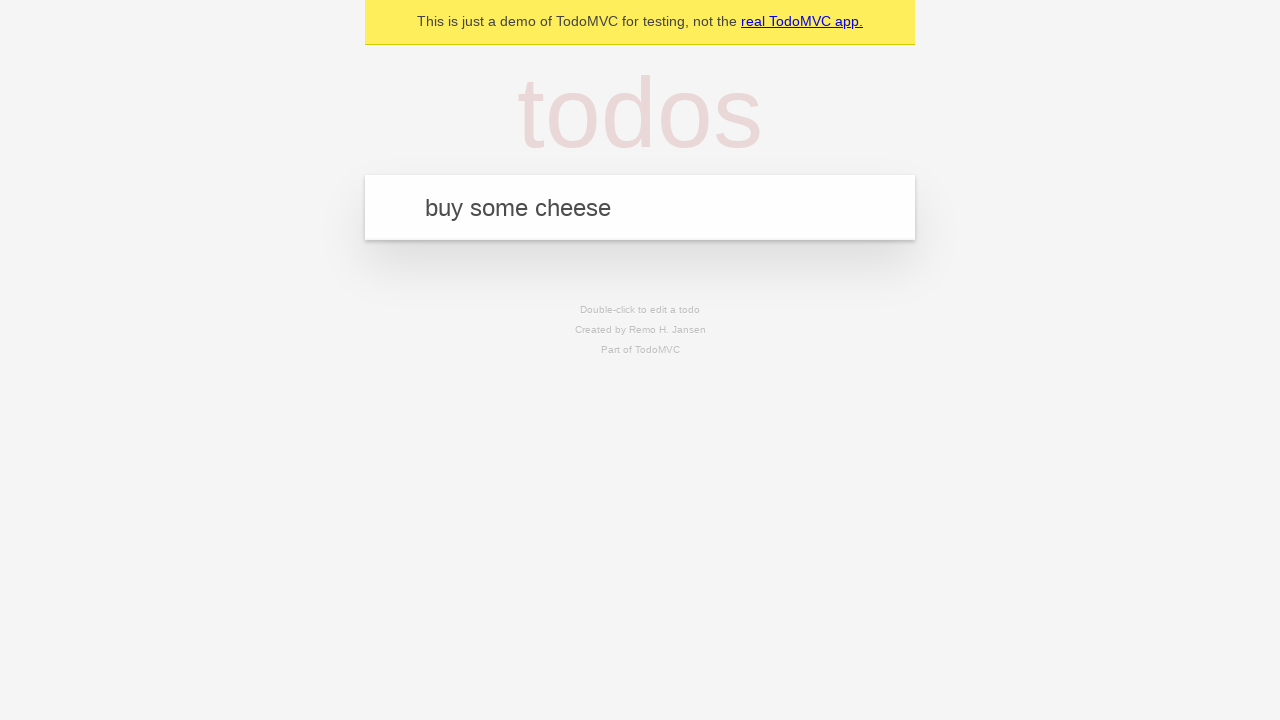

Pressed Enter to create first todo item on internal:attr=[placeholder="What needs to be done?"i]
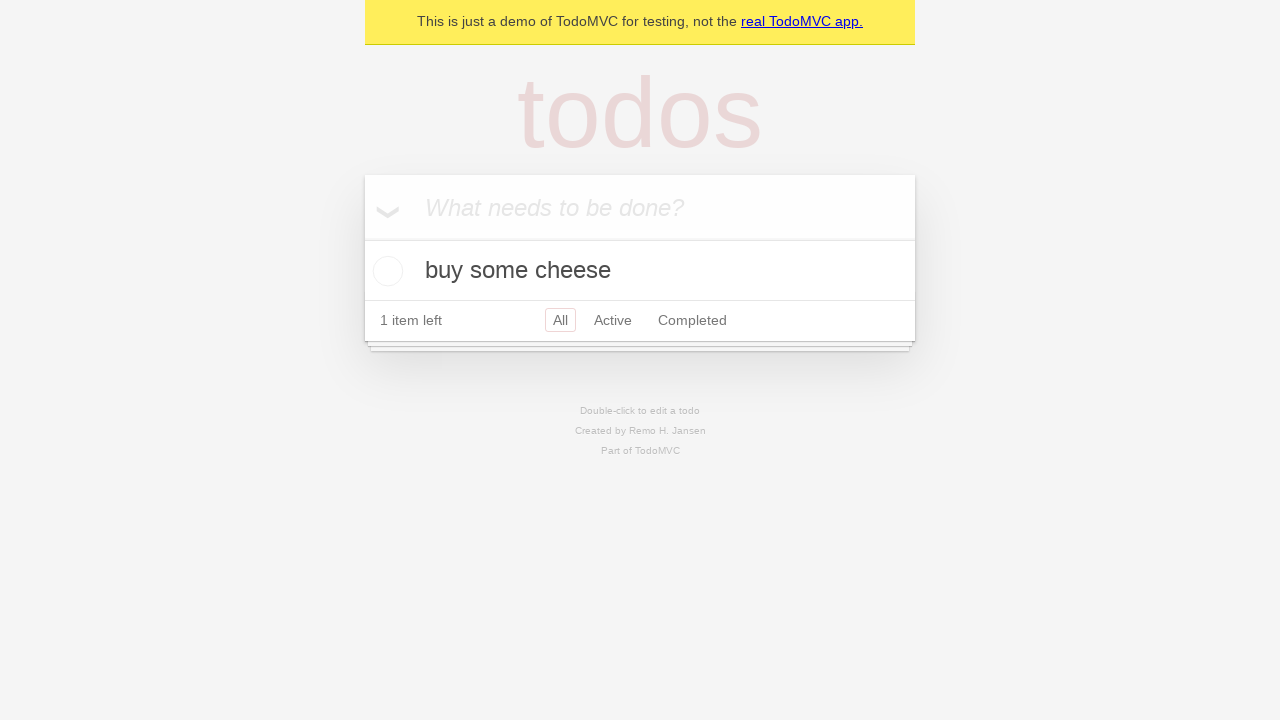

Filled todo input with 'feed the cat' on internal:attr=[placeholder="What needs to be done?"i]
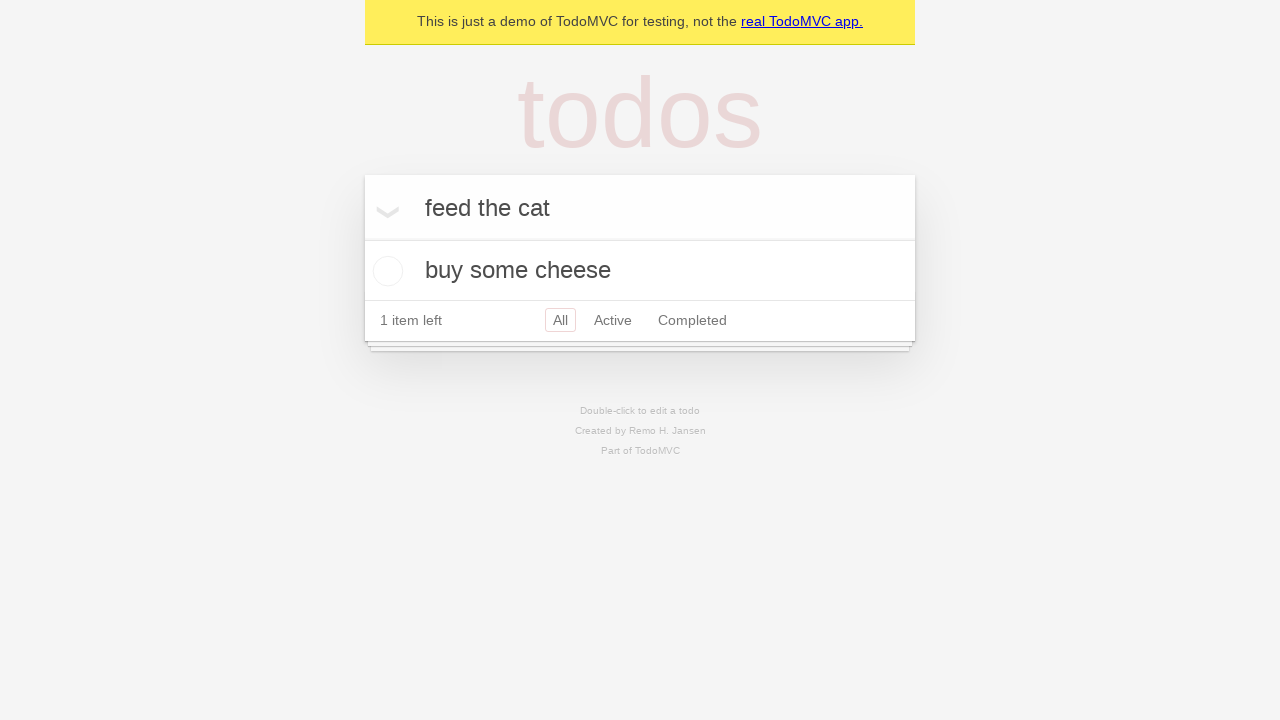

Pressed Enter to create second todo item on internal:attr=[placeholder="What needs to be done?"i]
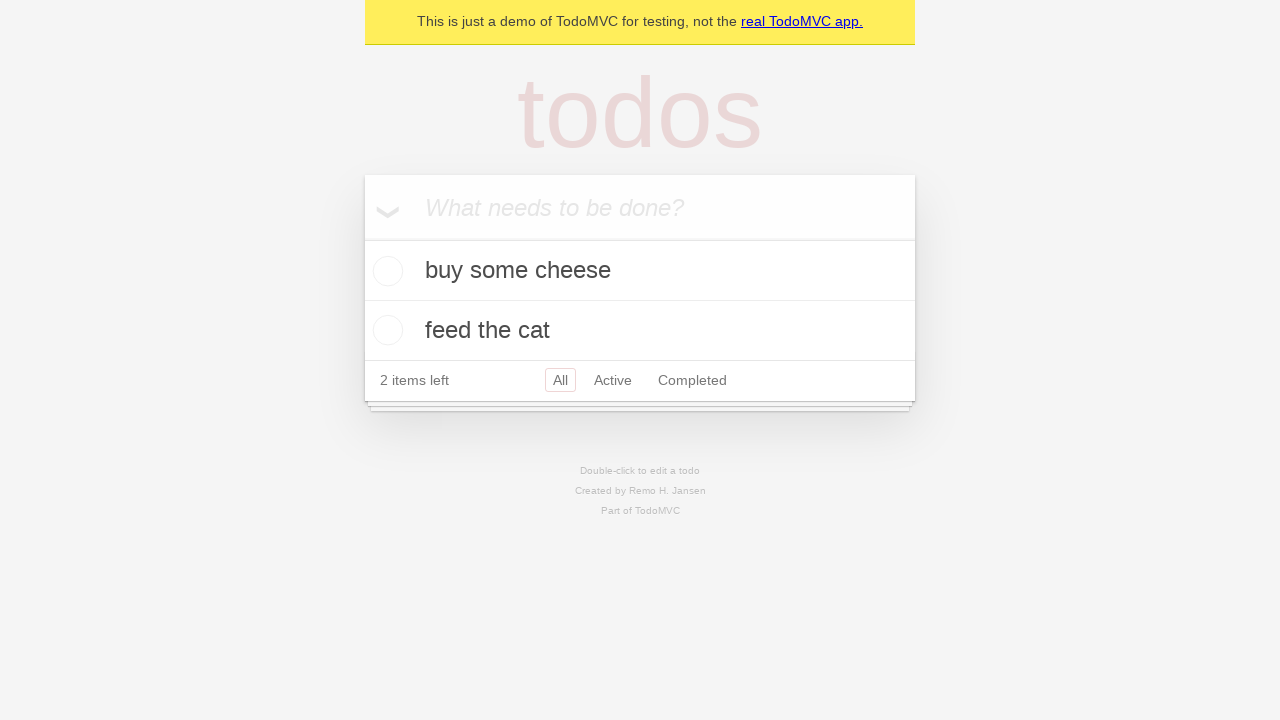

Filled todo input with 'book a doctors appointment' on internal:attr=[placeholder="What needs to be done?"i]
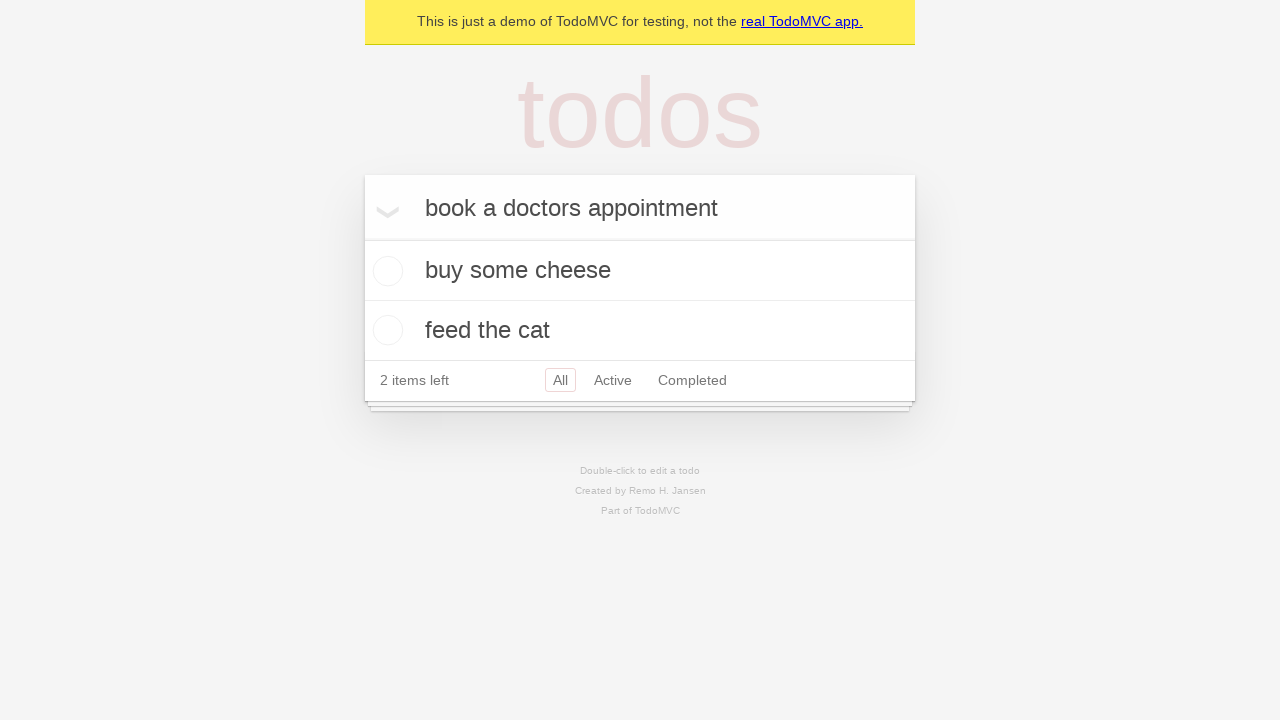

Pressed Enter to create third todo item on internal:attr=[placeholder="What needs to be done?"i]
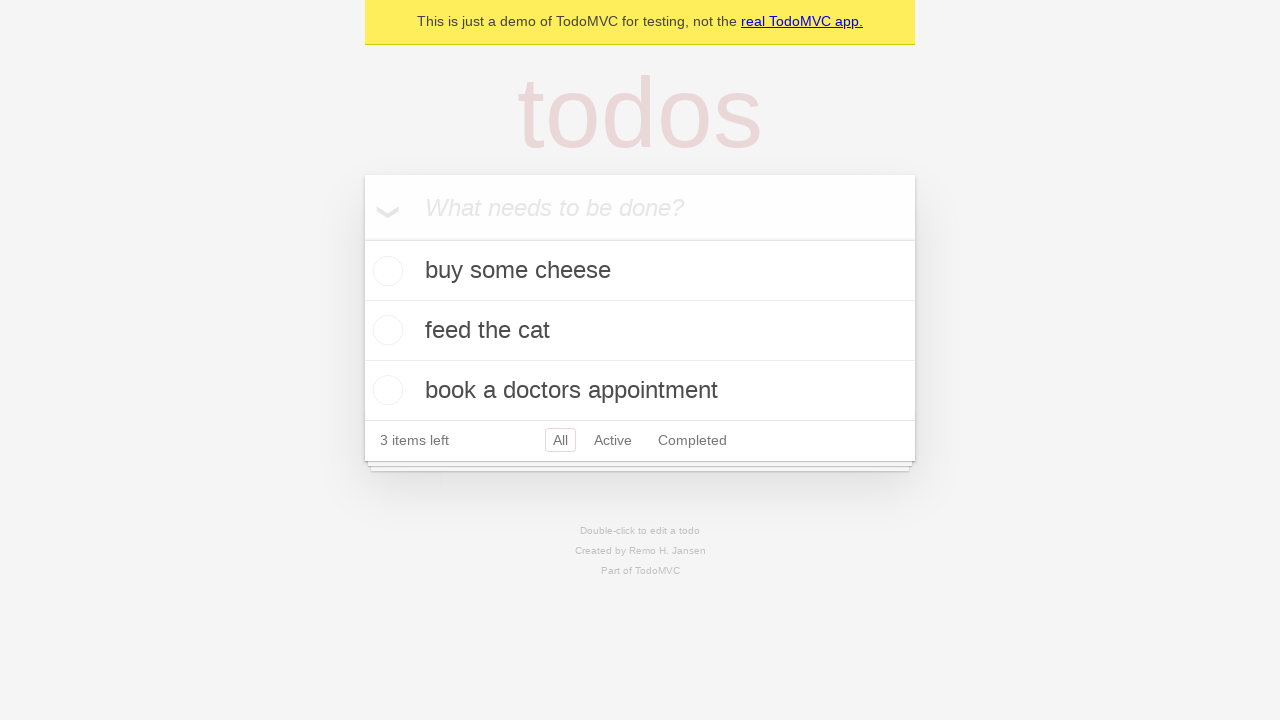

Third todo item appeared in the list
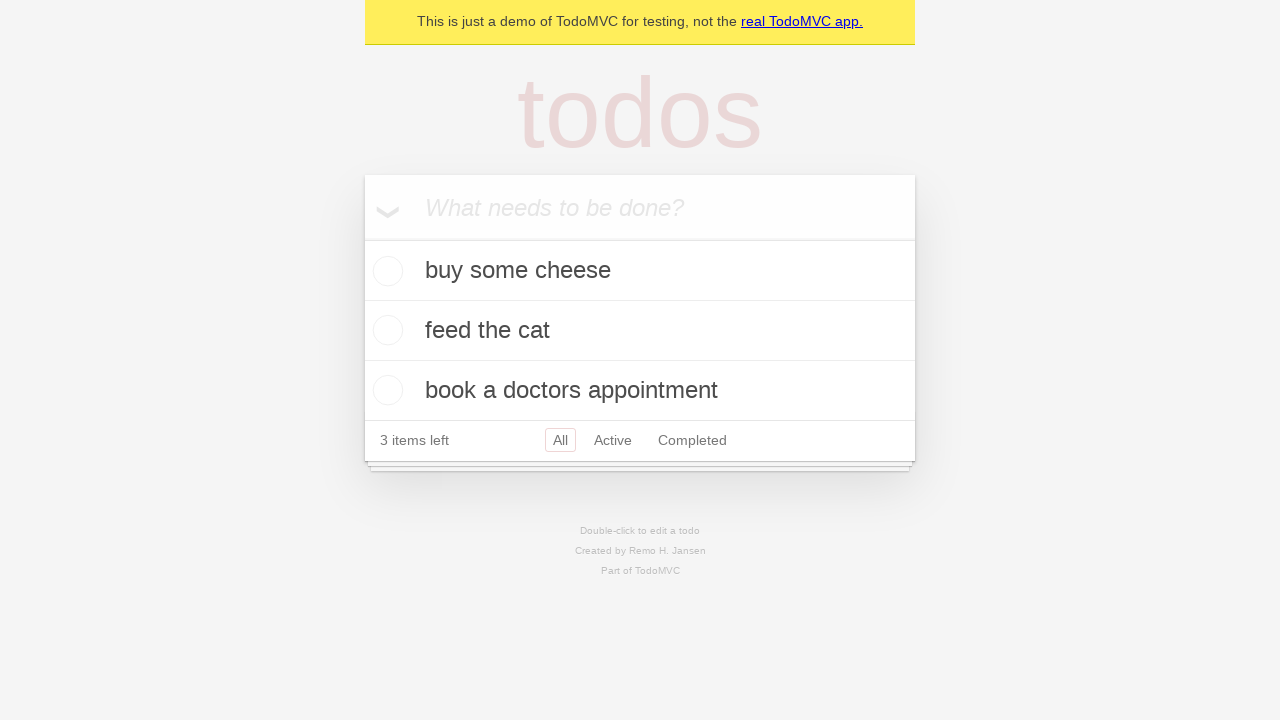

Double-clicked second todo item to enter edit mode at (640, 331) on [data-testid='todo-item'] >> nth=1
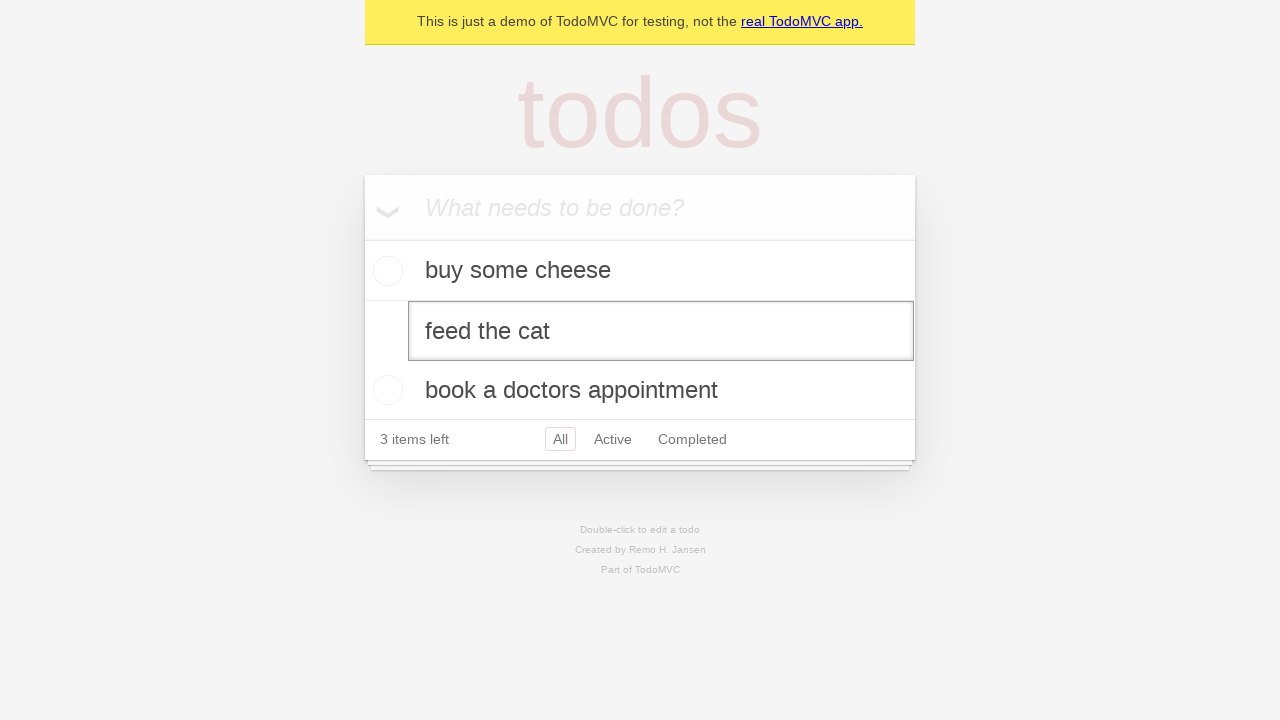

Changed todo text to 'buy some sausages' on [data-testid='todo-item'] >> nth=1 >> internal:role=textbox[name="Edit"i]
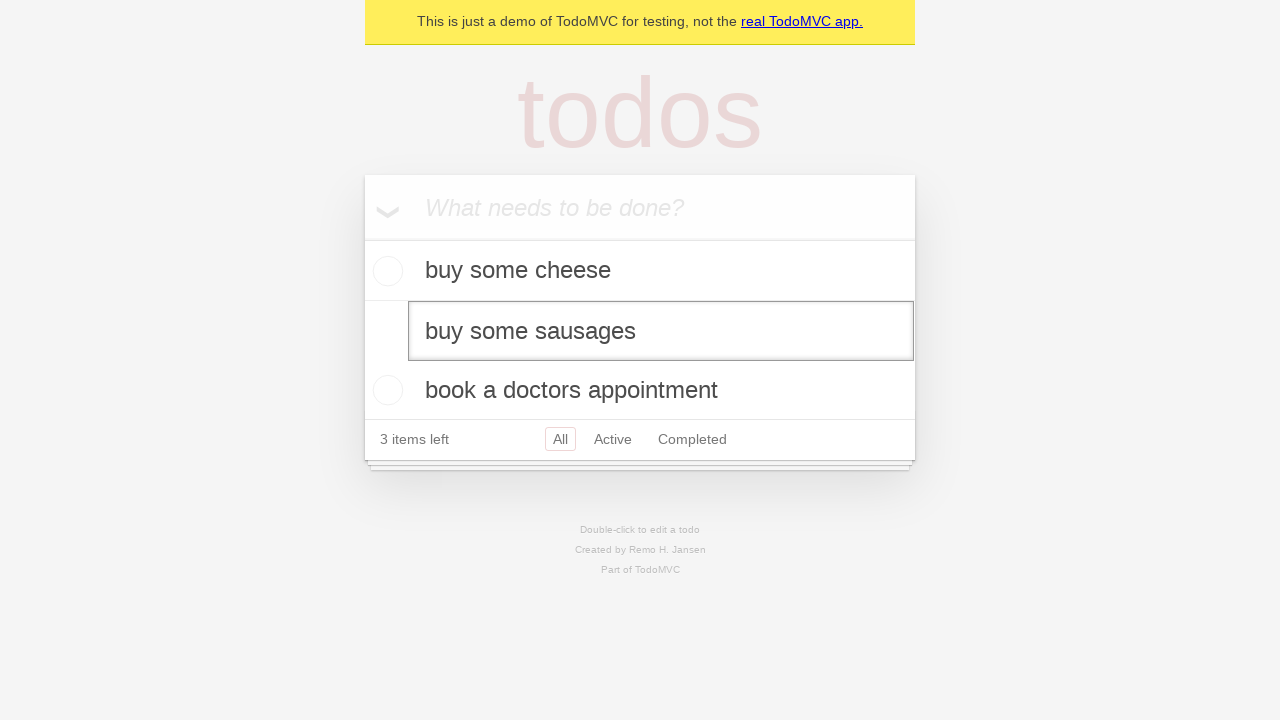

Pressed Enter to save the edited todo item on [data-testid='todo-item'] >> nth=1 >> internal:role=textbox[name="Edit"i]
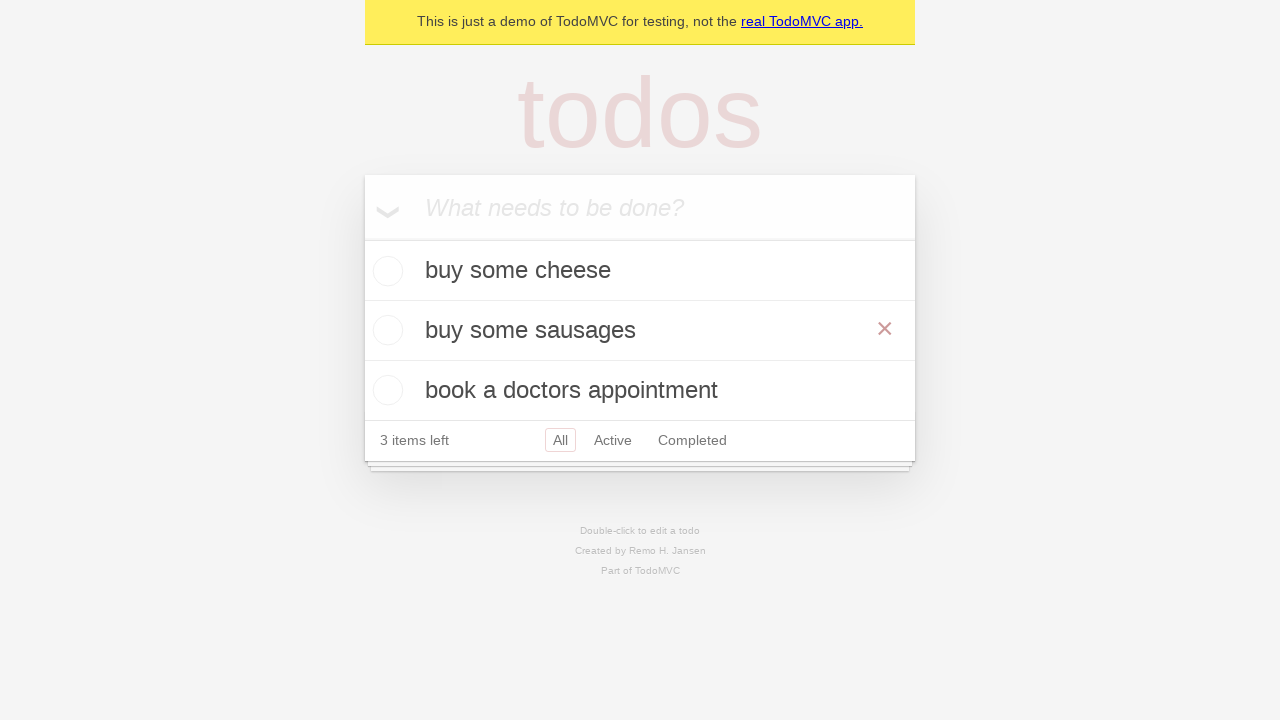

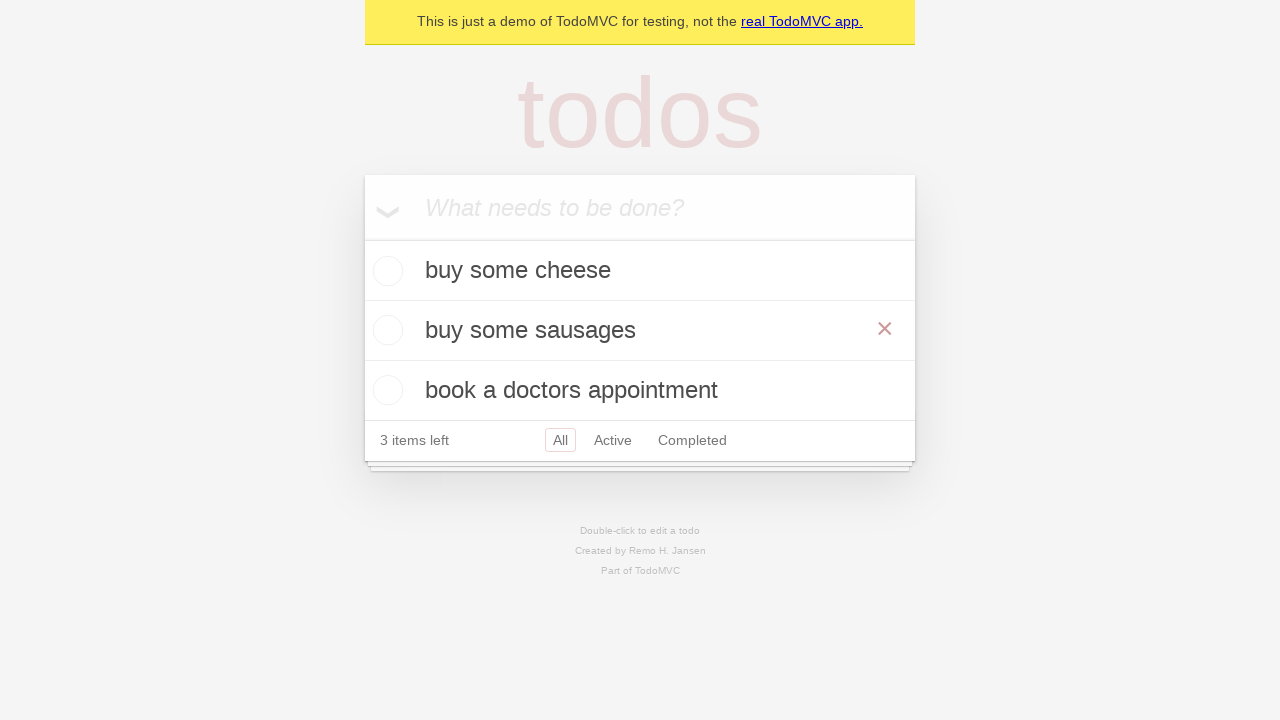